Fills out a registration form on Rediff signup page by entering user details including name, email, password, and other registration fields

Starting URL: https://is.rediff.com/signup/register

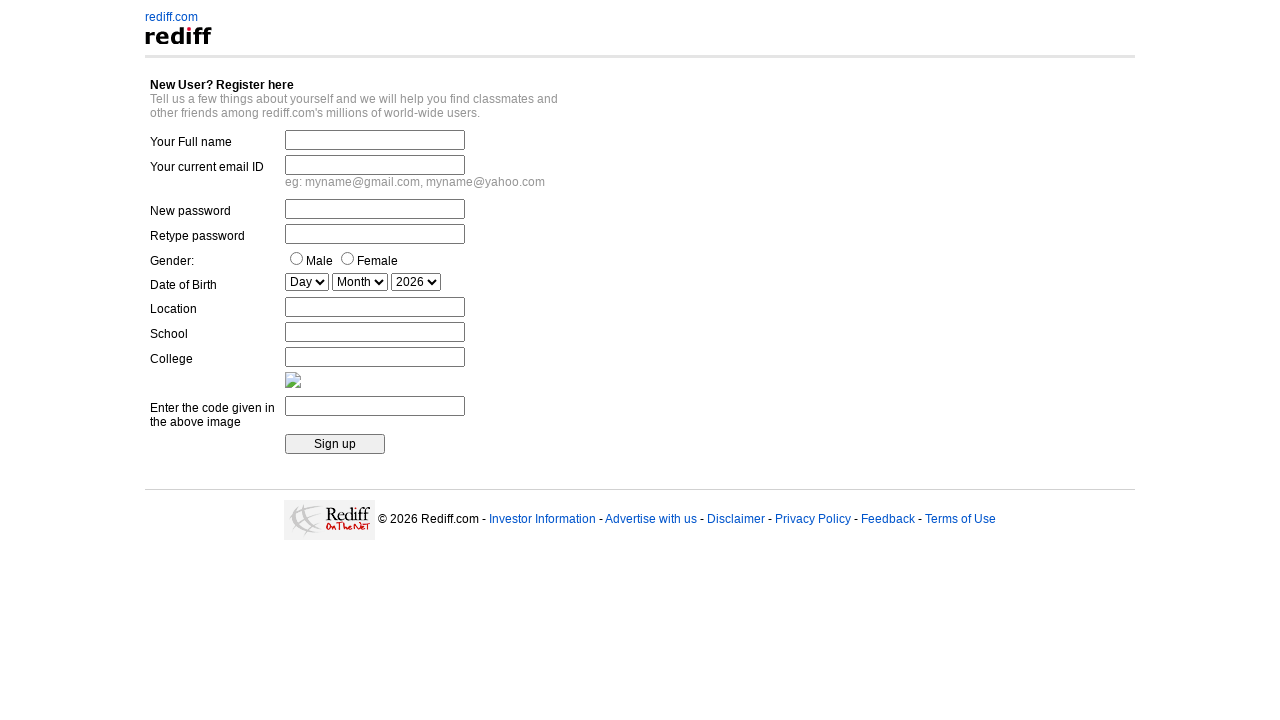

Filled full name field with 'John Smith' on input[name='fullname']
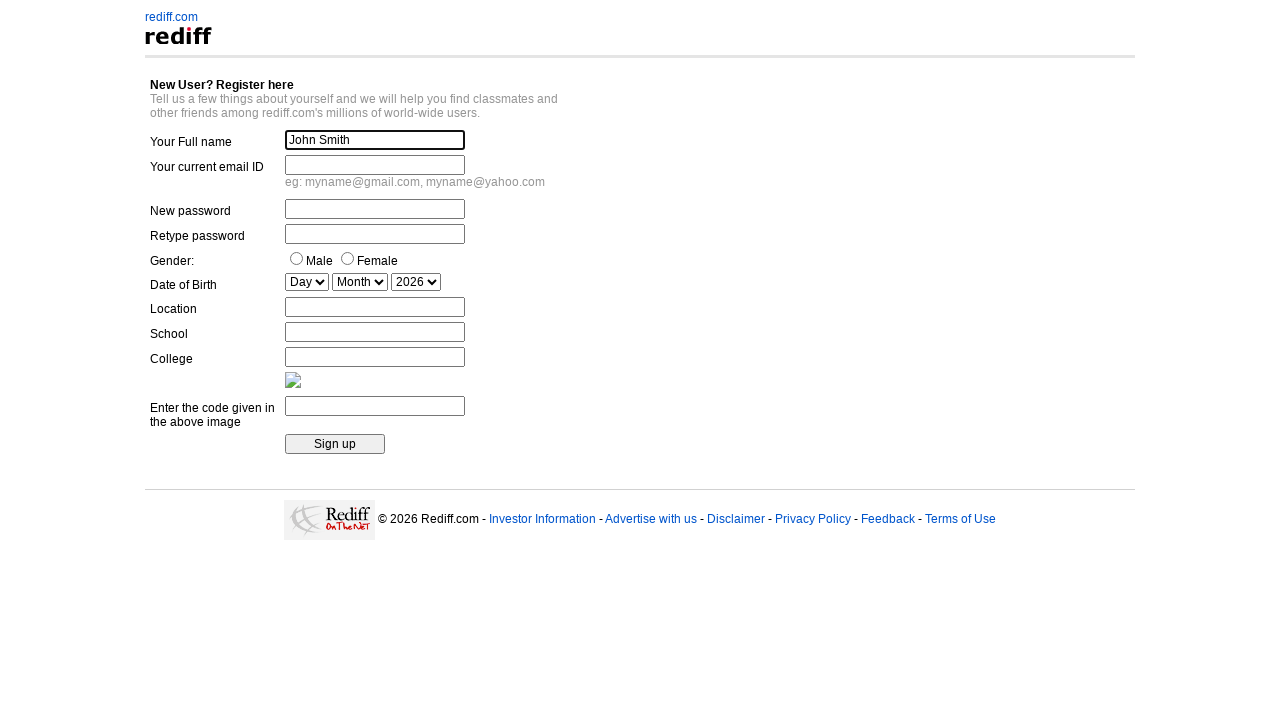

Filled email field with 'testuser2024@gmail.com' on input#emailid
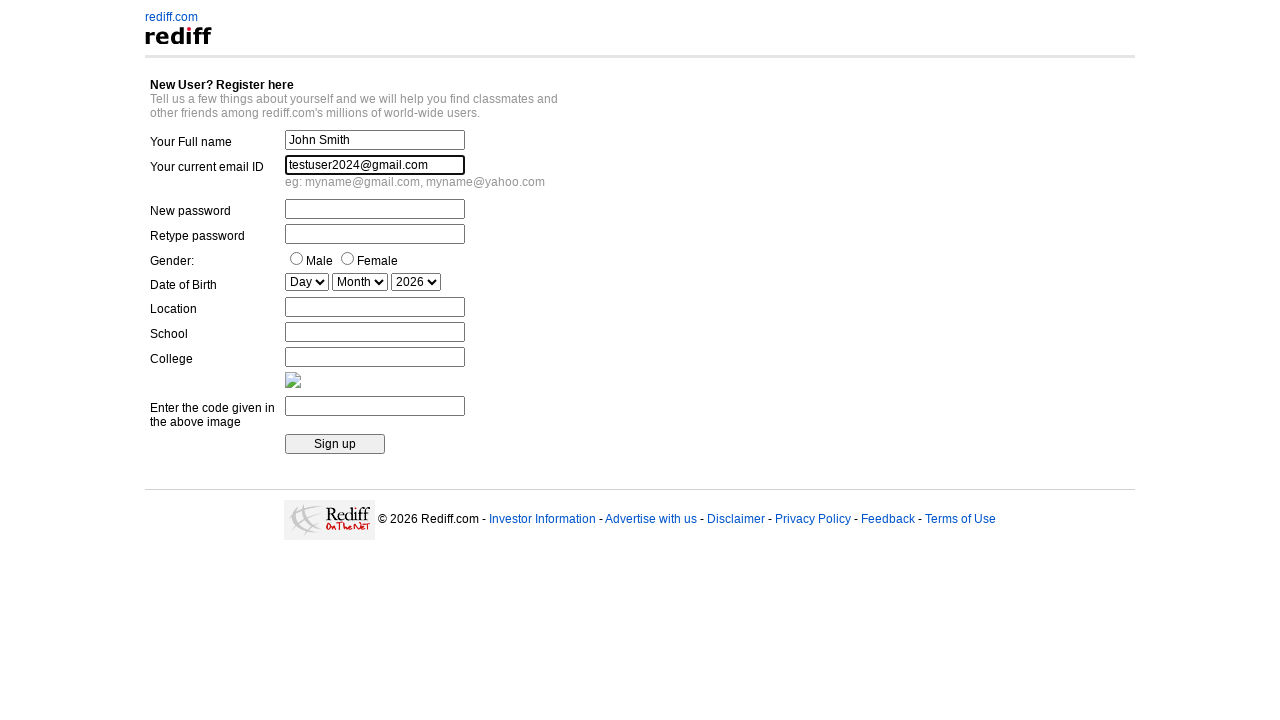

Filled password field with secure password on input#pass
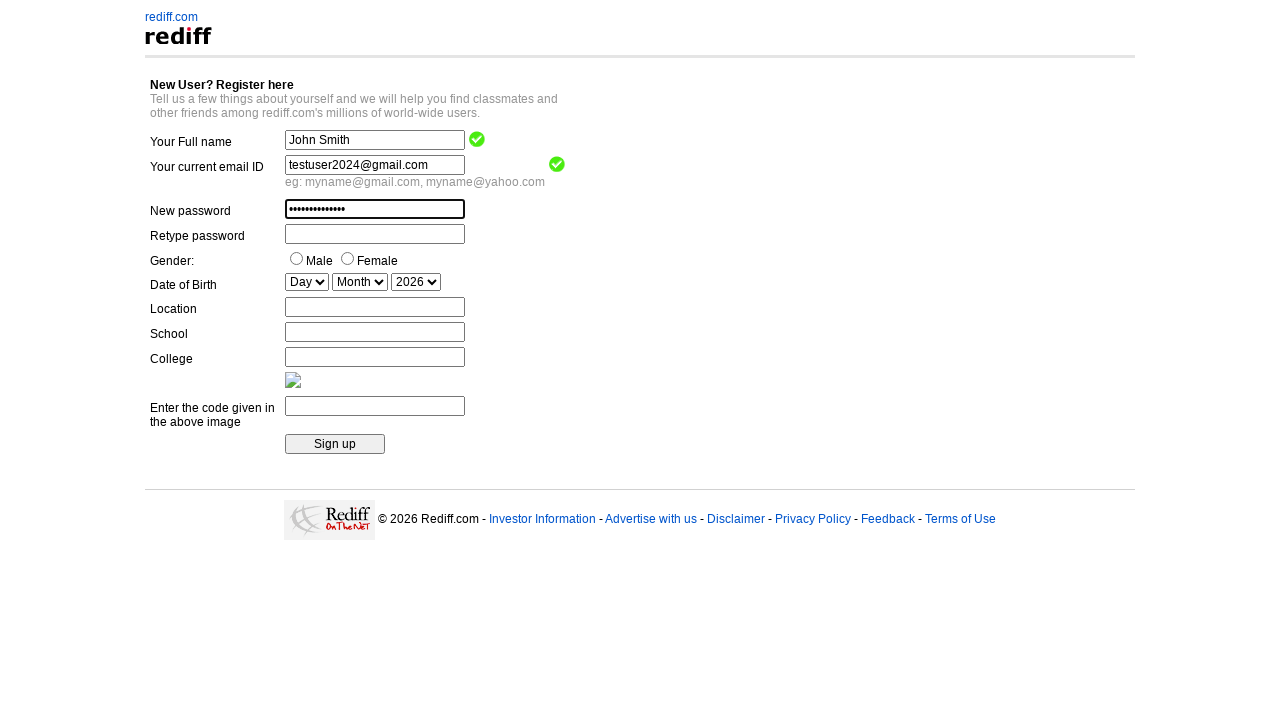

Filled retype password field with same secure password on input#repass
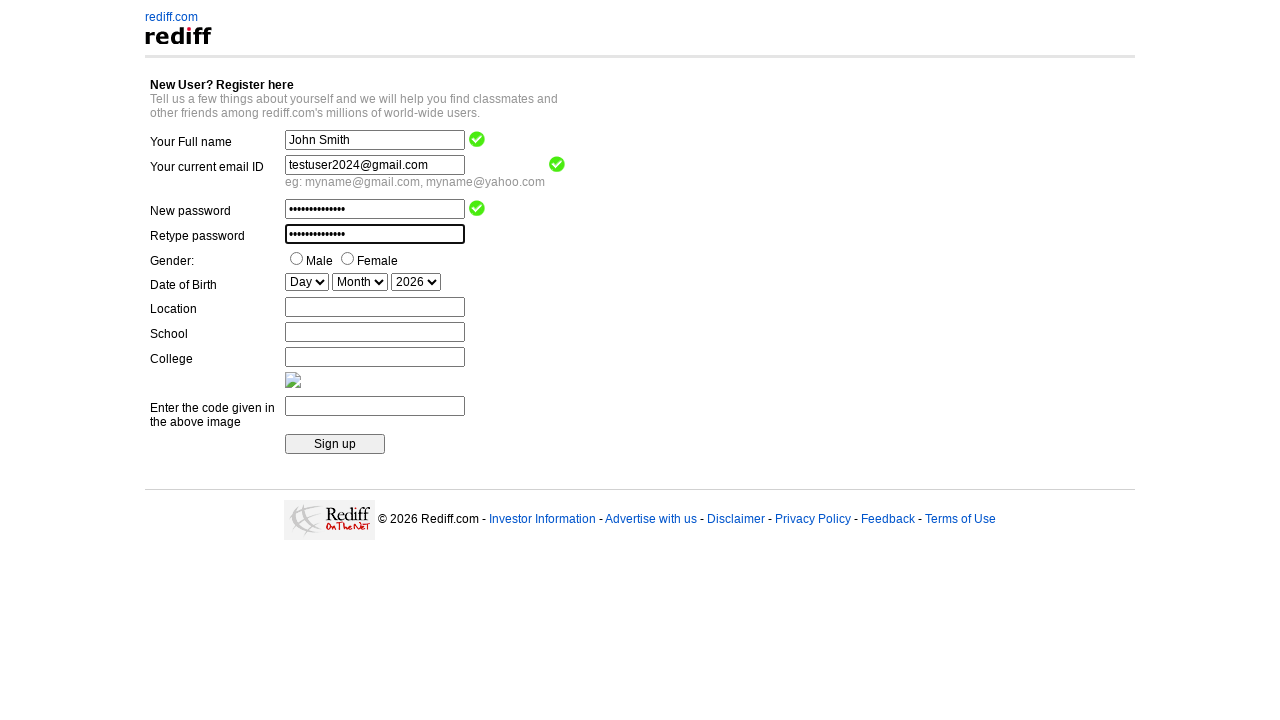

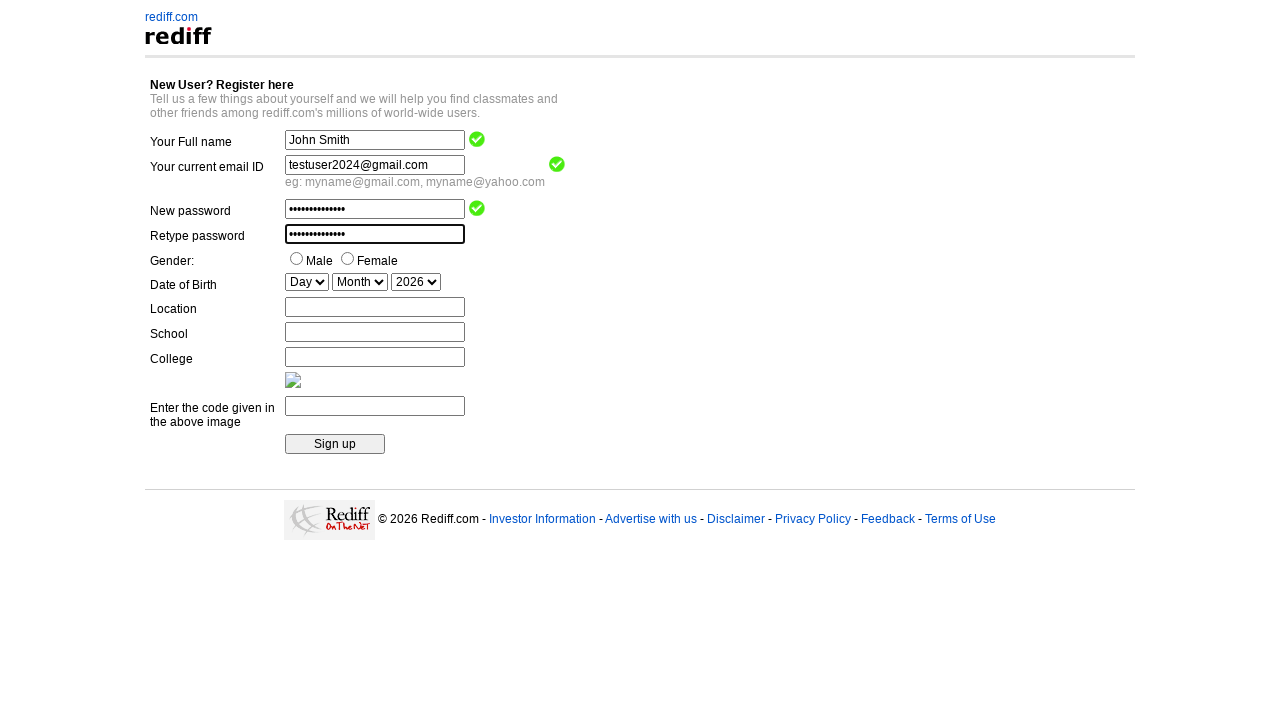